Solves a math captcha by extracting a value from an image element, calculating a mathematical expression, and submitting the answer along with checkbox selections

Starting URL: http://suninjuly.github.io/get_attribute.html

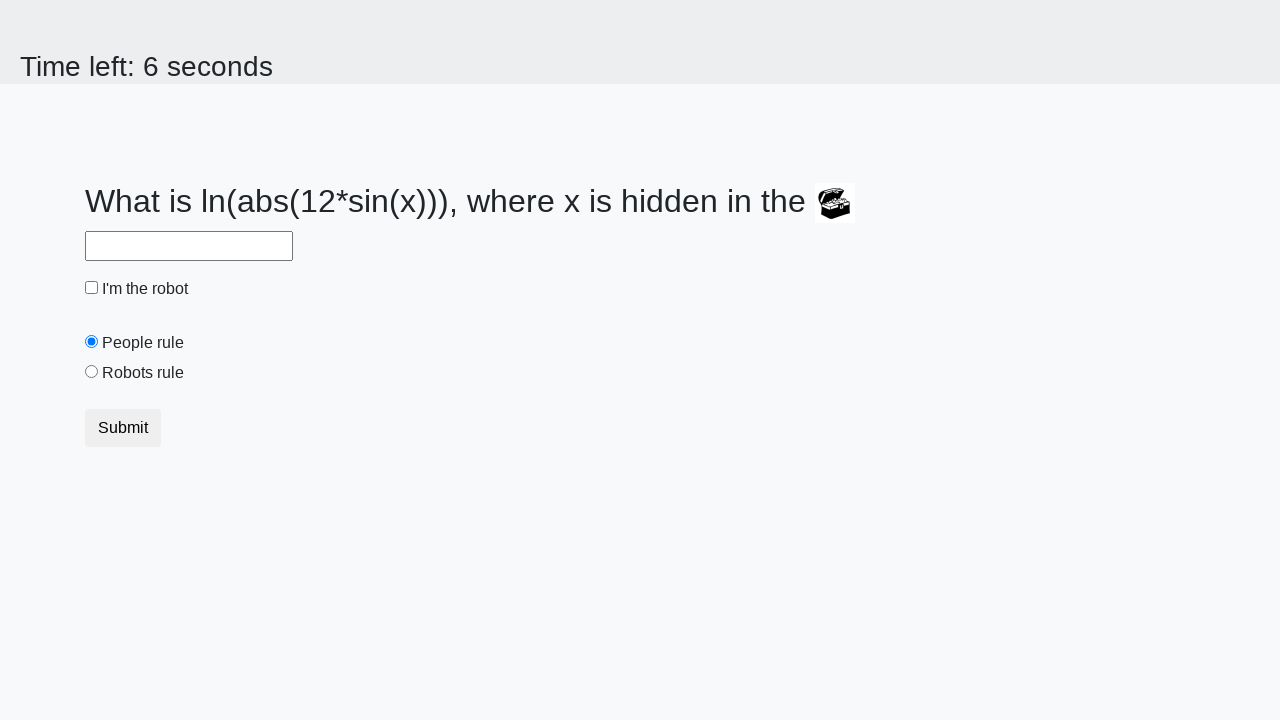

Located treasure image element
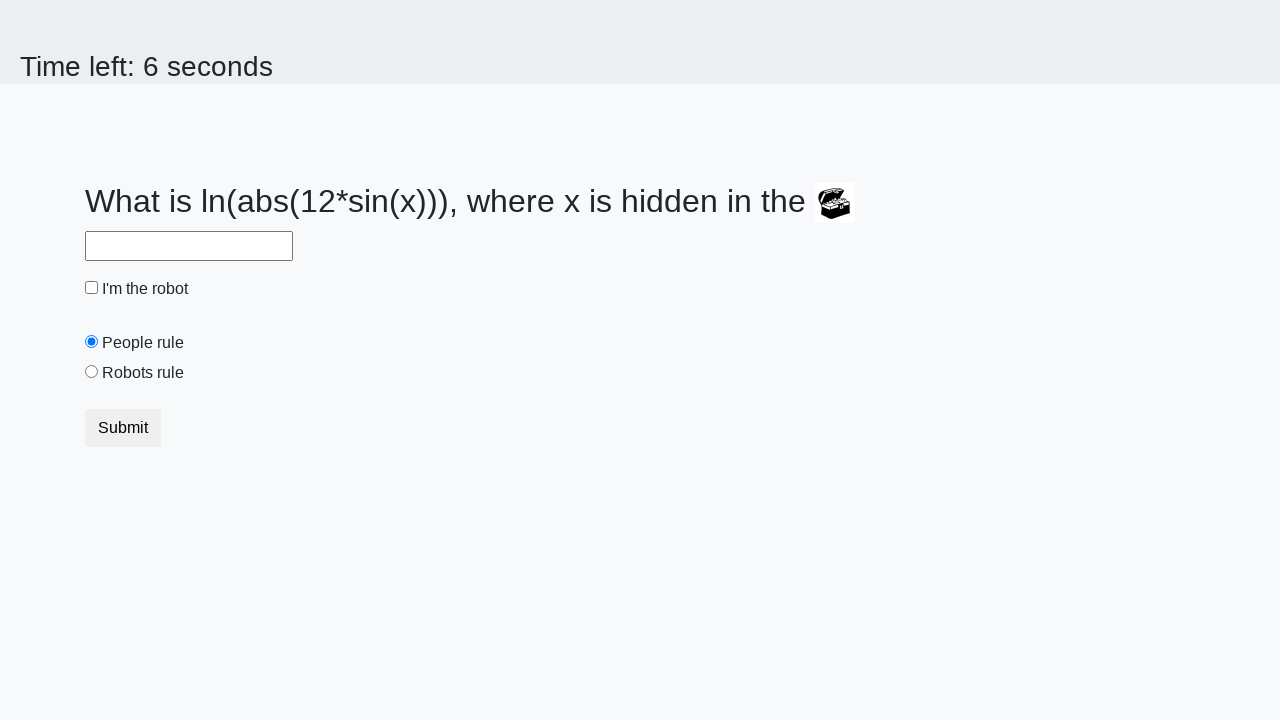

Extracted valuex attribute from treasure image
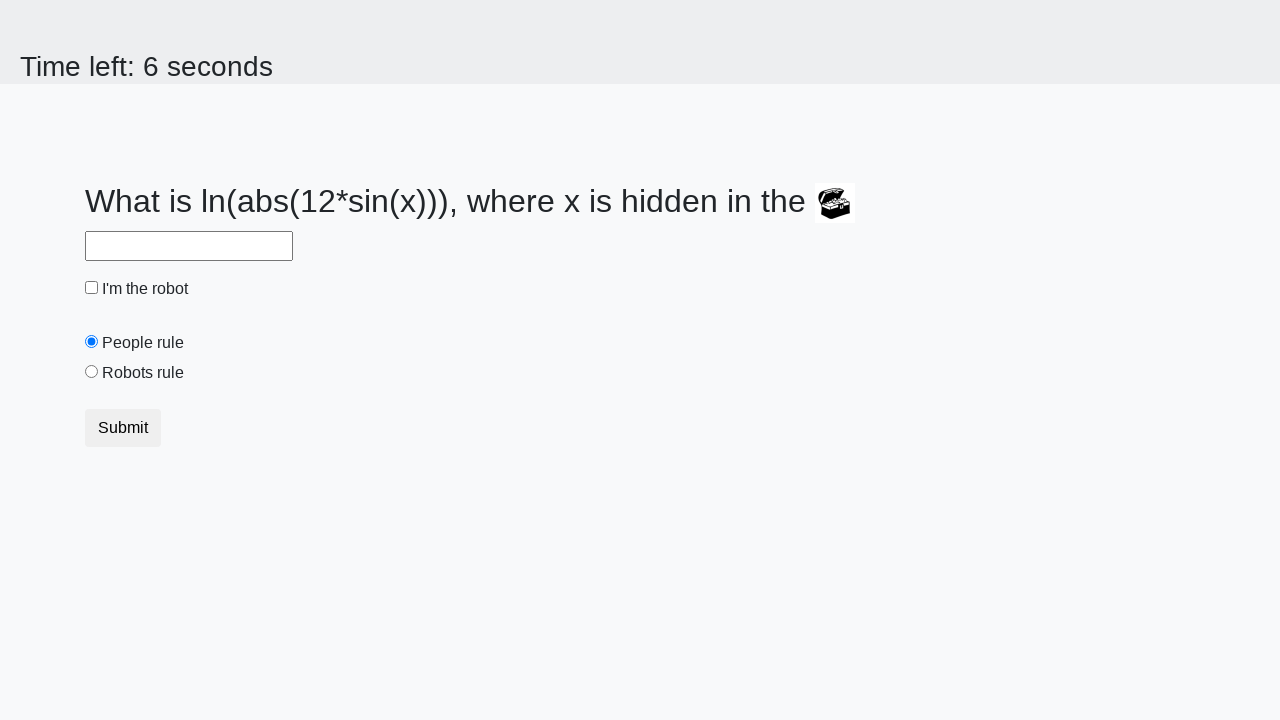

Calculated math captcha answer using formula log(abs(12*sin(x)))
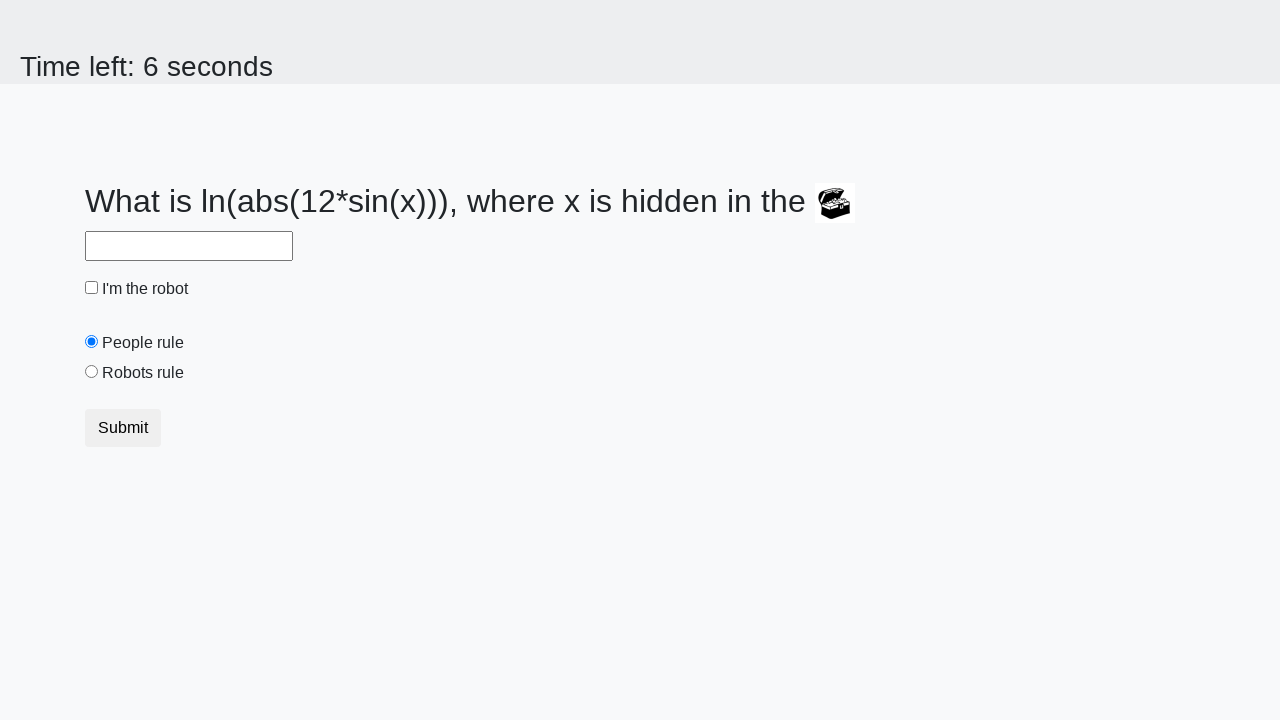

Filled answer field with calculated result on #answer
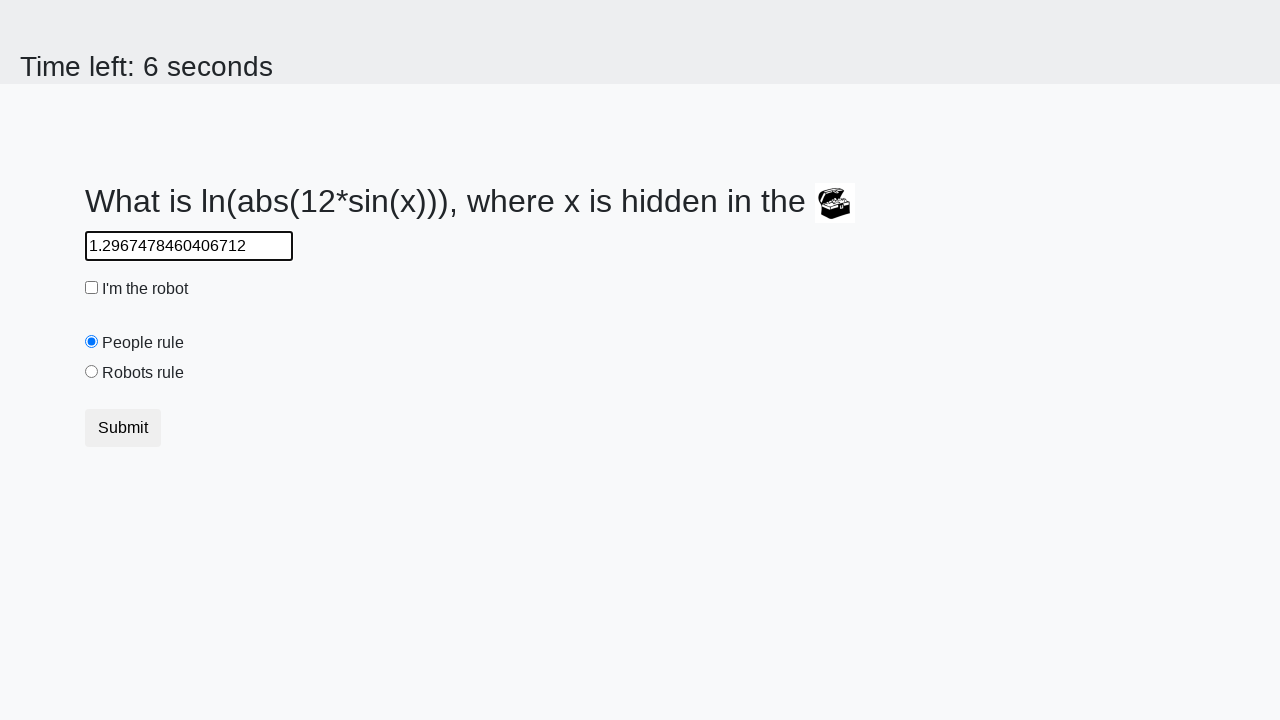

Checked robot checkbox at (92, 288) on #robotCheckbox
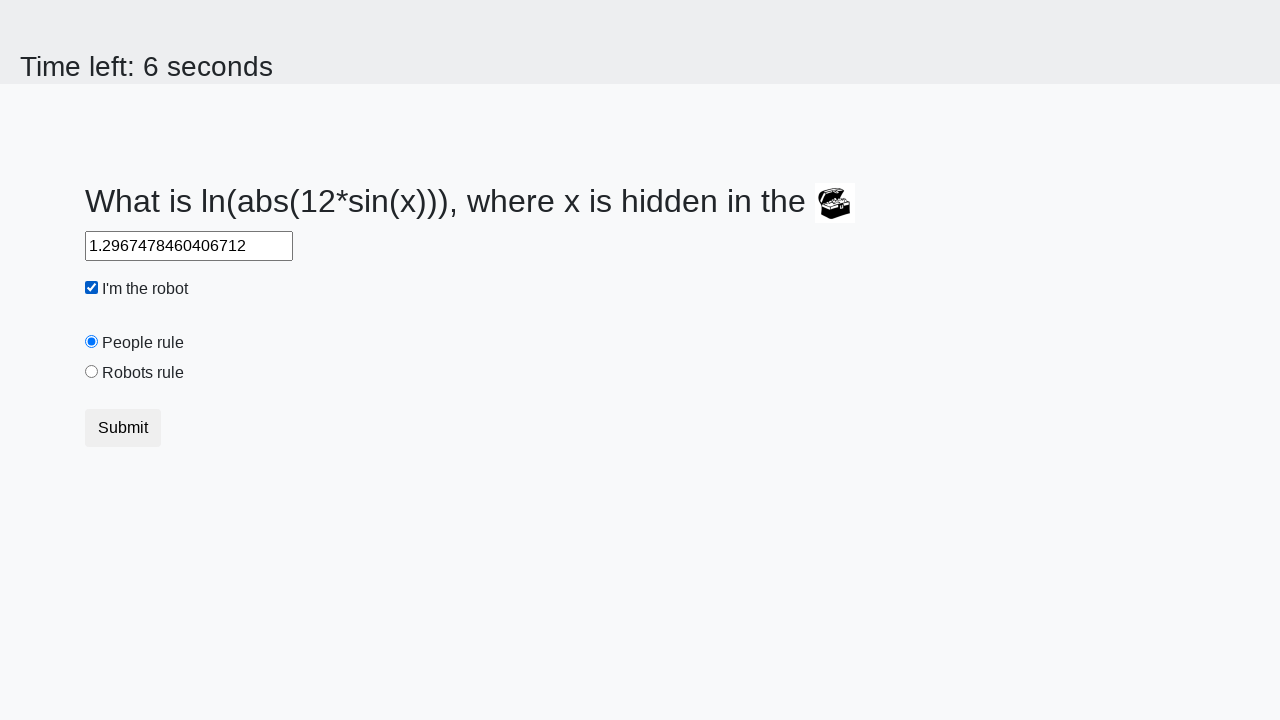

Selected robots rule radio button at (92, 372) on #robotsRule
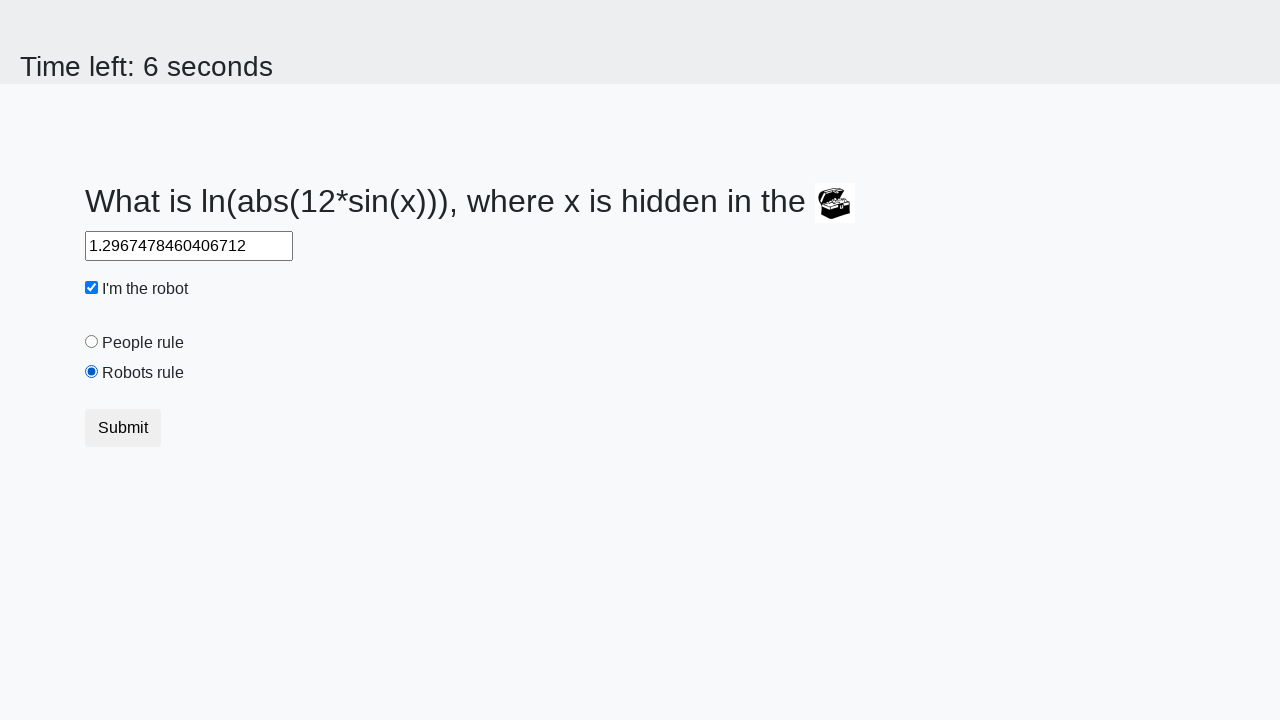

Clicked submit button to submit form at (123, 428) on button[type="submit"]
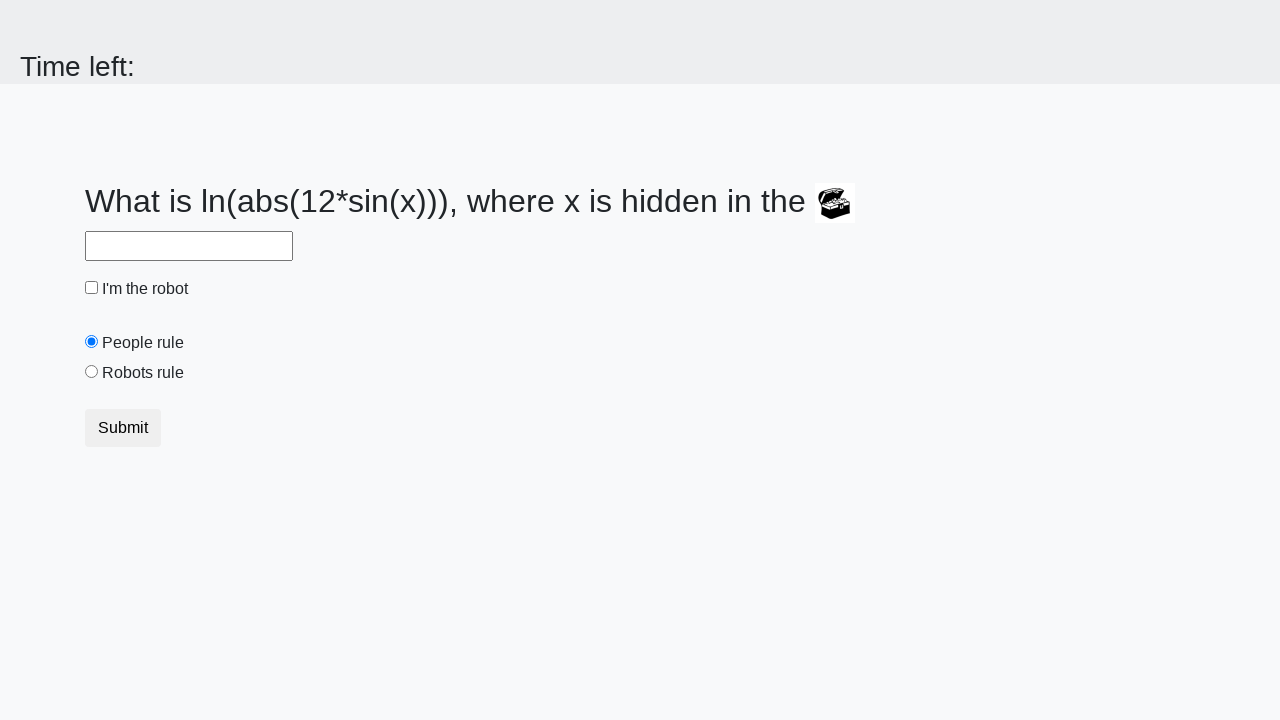

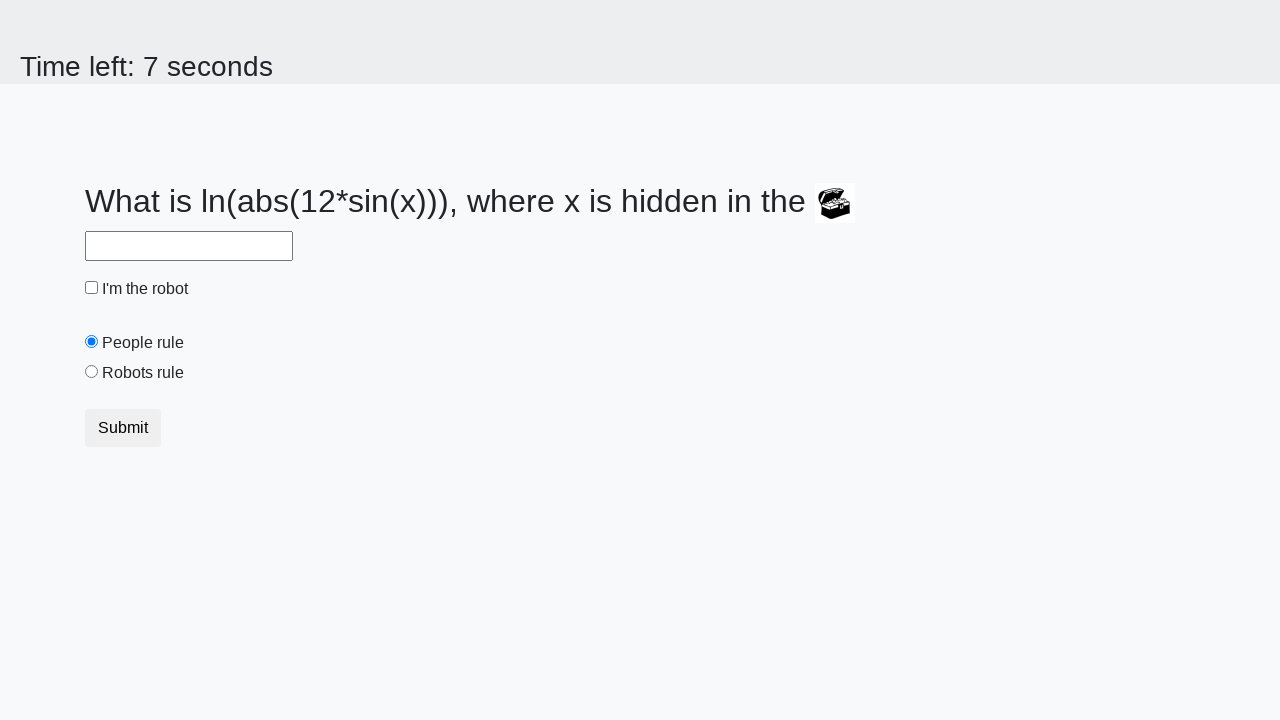